Tests double-click functionality by navigating to the jQuery dblclick API page, switching to an iframe, and double-clicking on a blue square element to change its color

Starting URL: https://api.jquery.com/dblclick/

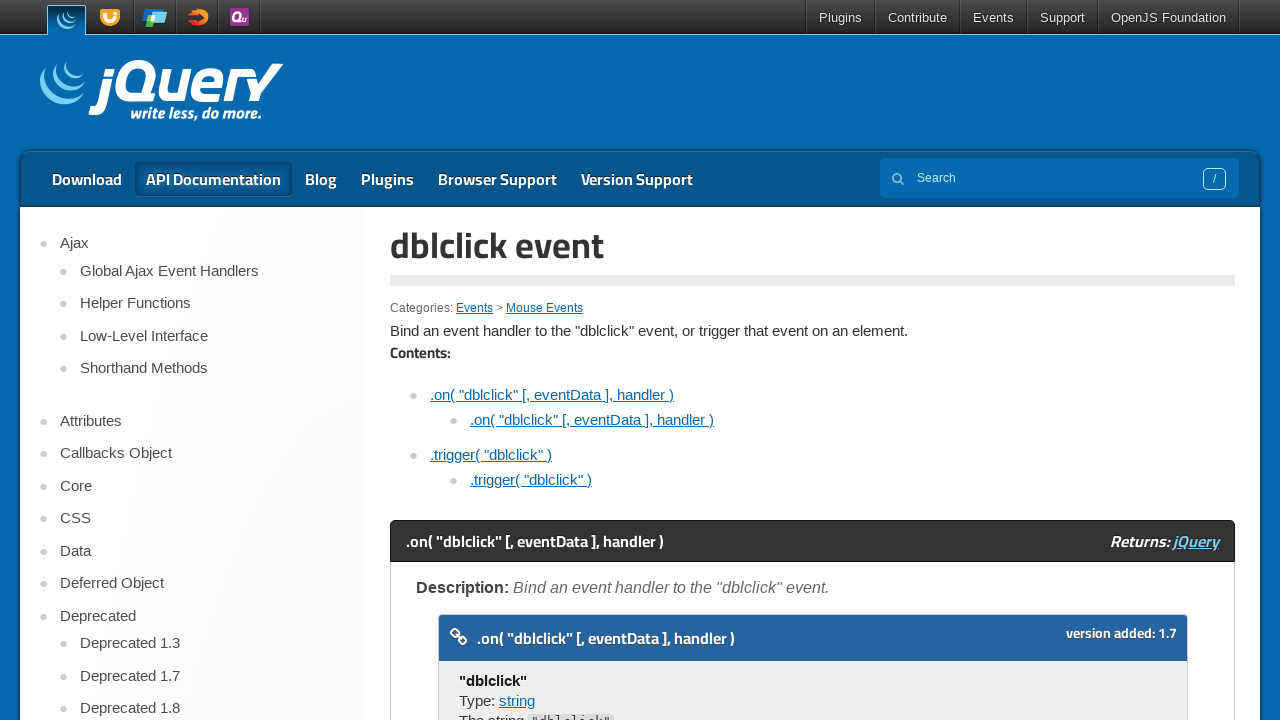

Navigated to jQuery dblclick API page
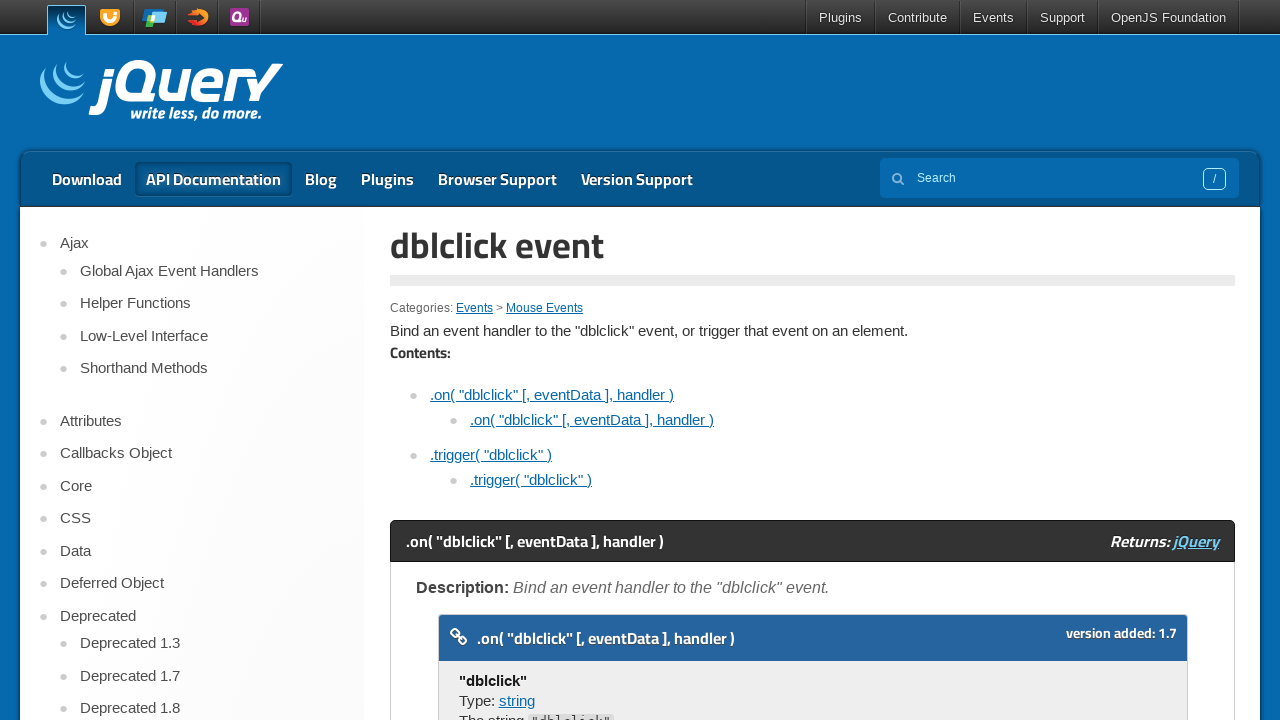

Located the first iframe on the page
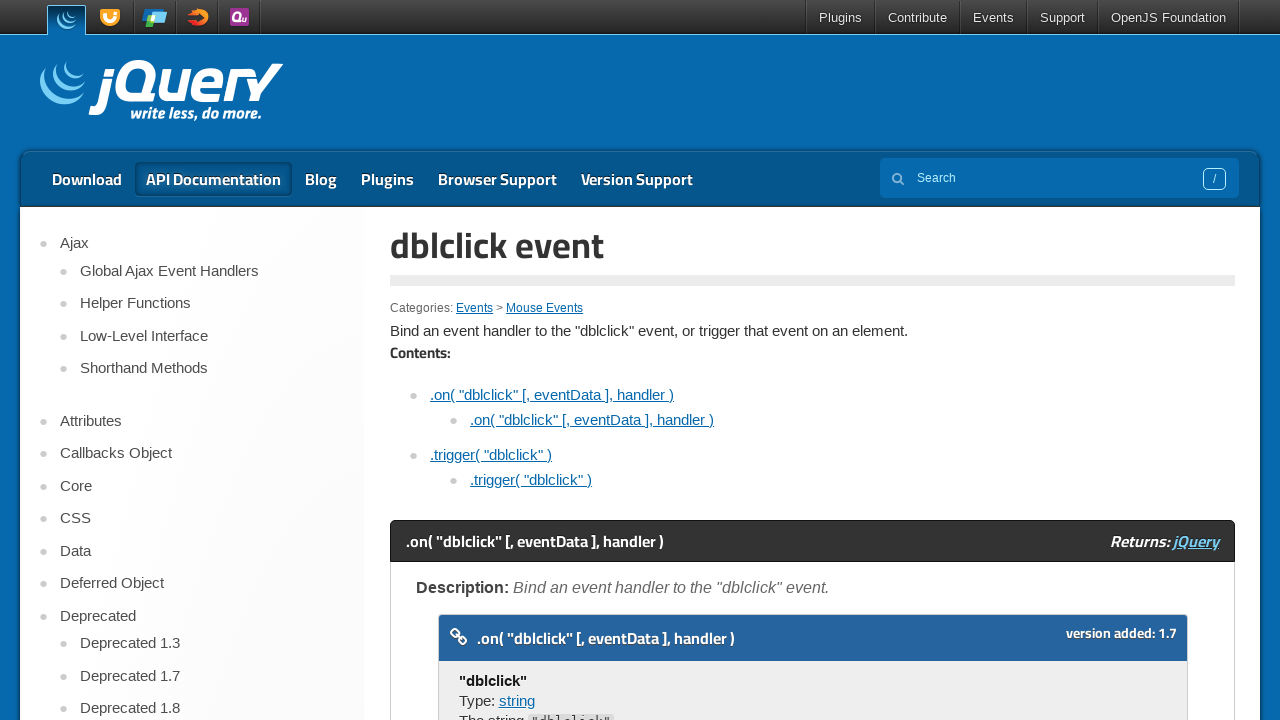

Located the square element in the iframe
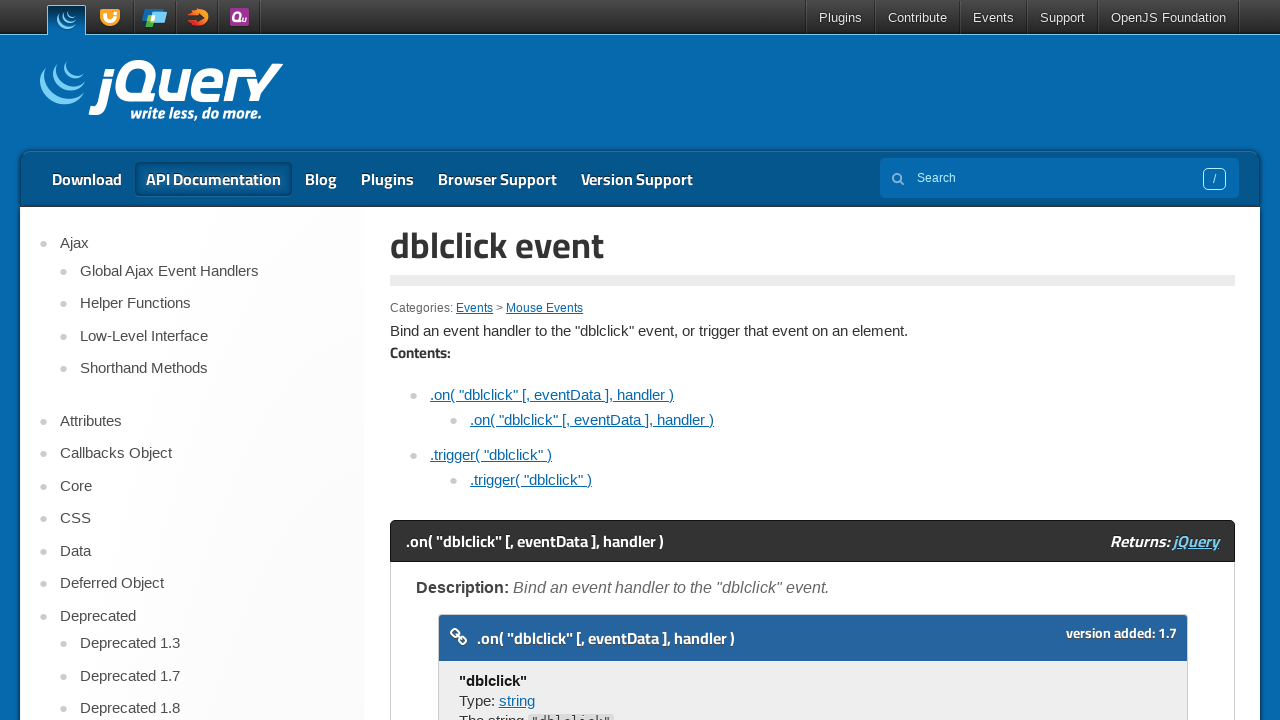

Square element is now visible and ready
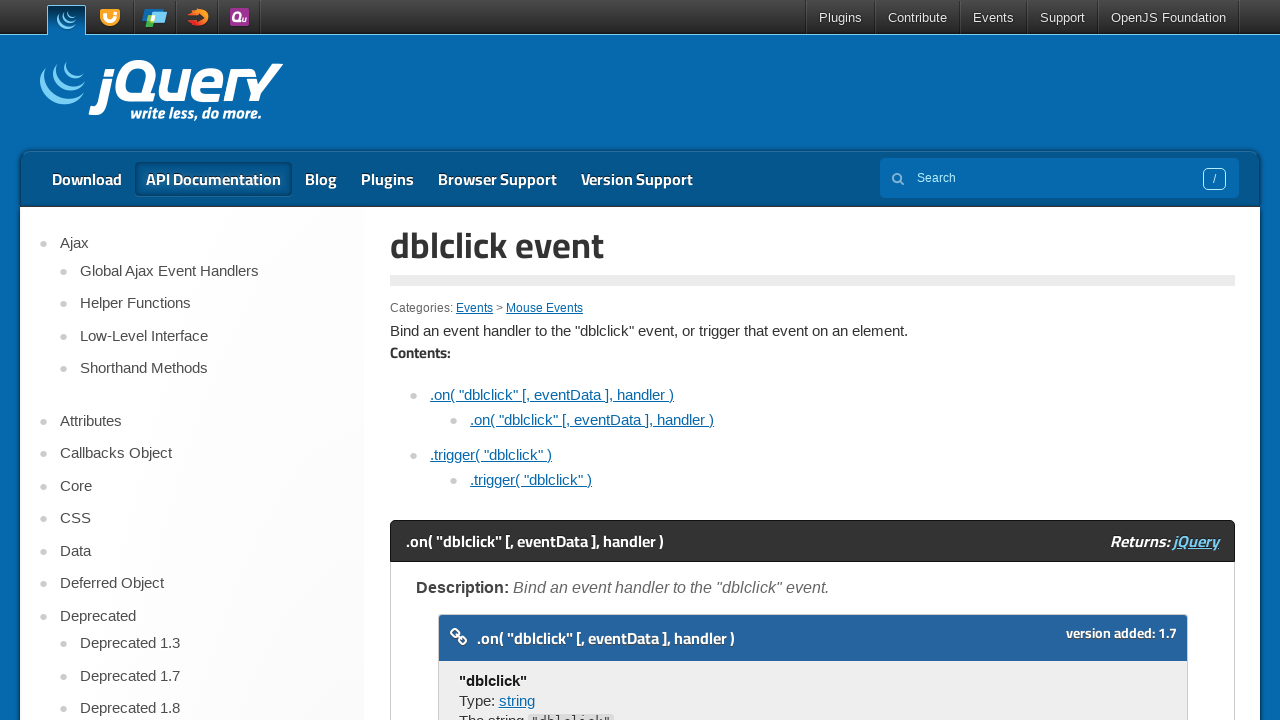

Scrolled square element into view
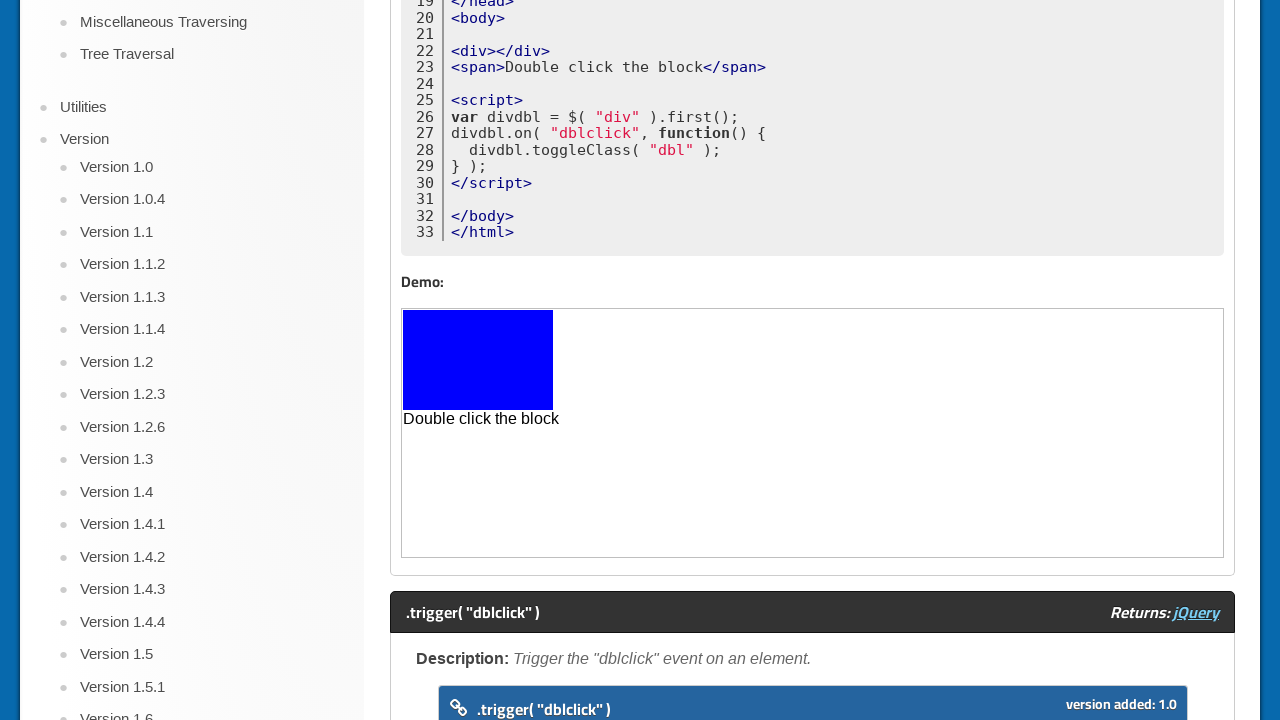

Double-clicked on the blue square element to change its color at (478, 360) on iframe >> nth=0 >> internal:control=enter-frame >> body > div
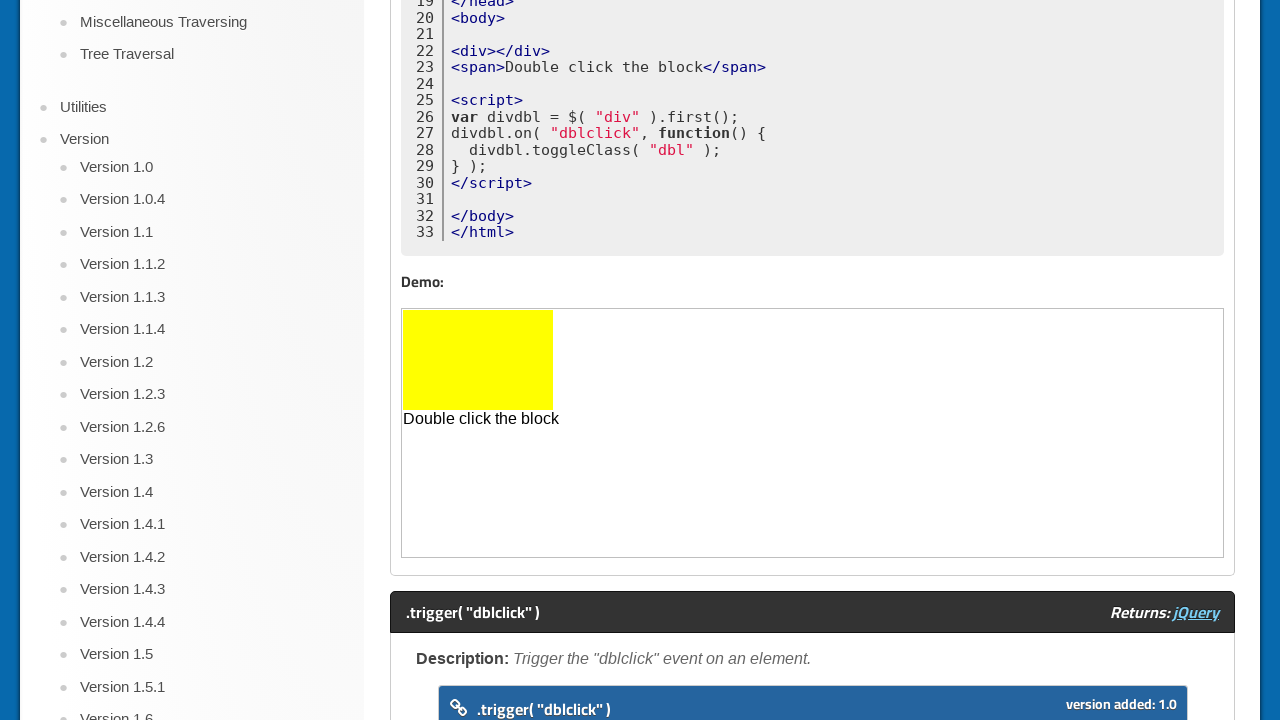

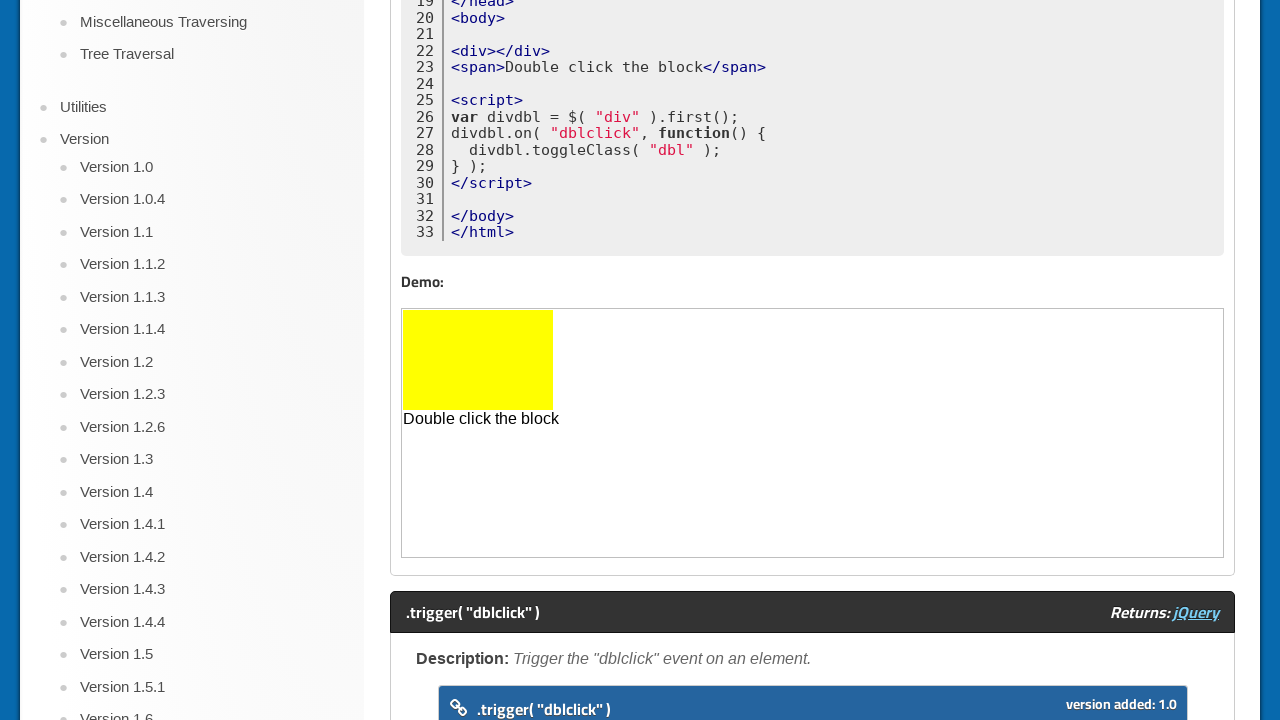